Tests JavaScript alert handling by clicking different alert buttons and interacting with alert dialogs - accepting, dismissing, and entering text into prompts

Starting URL: https://the-internet.herokuapp.com/javascript_alerts

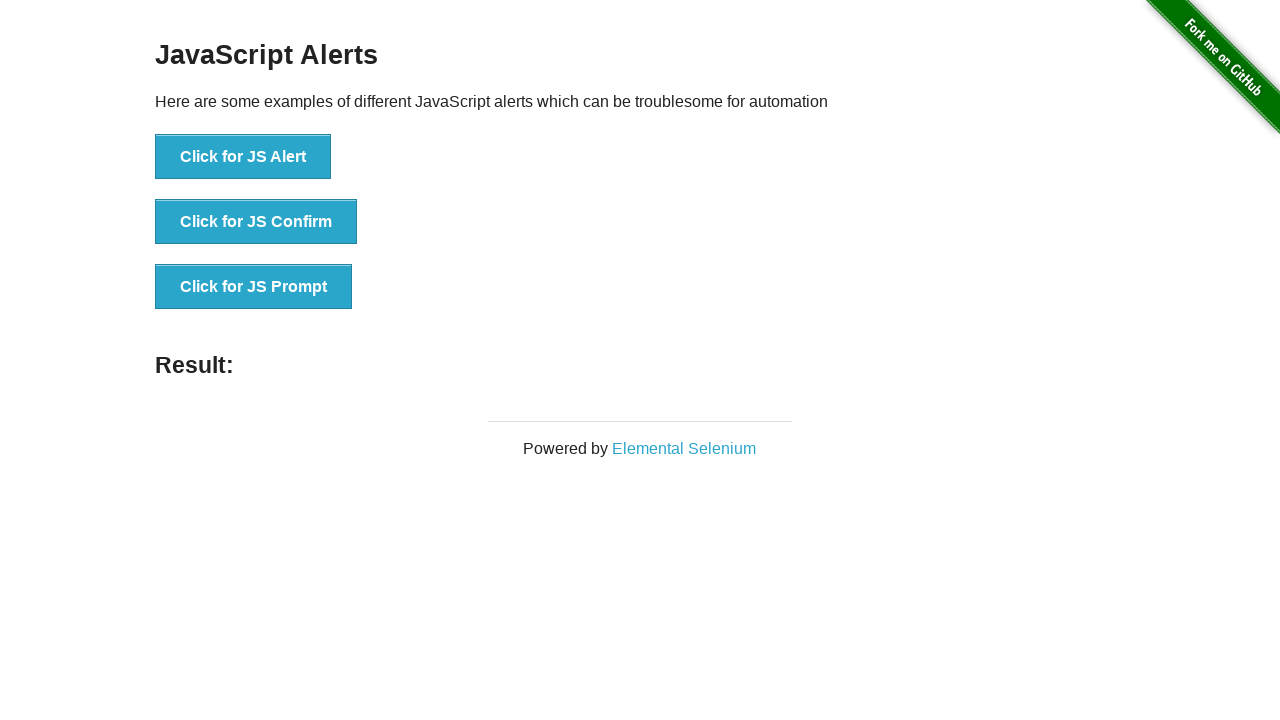

Clicked first button to trigger JavaScript alert at (243, 157) on button >> nth=0
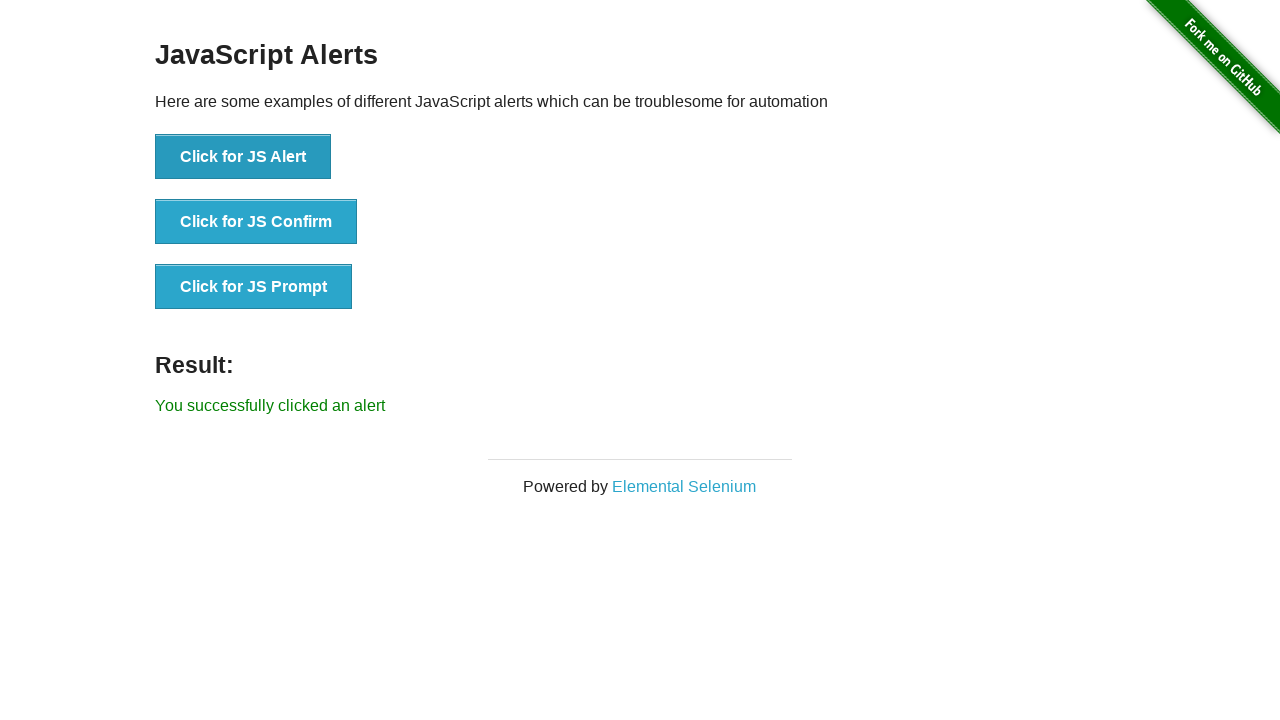

Set up dialog handler to accept alerts
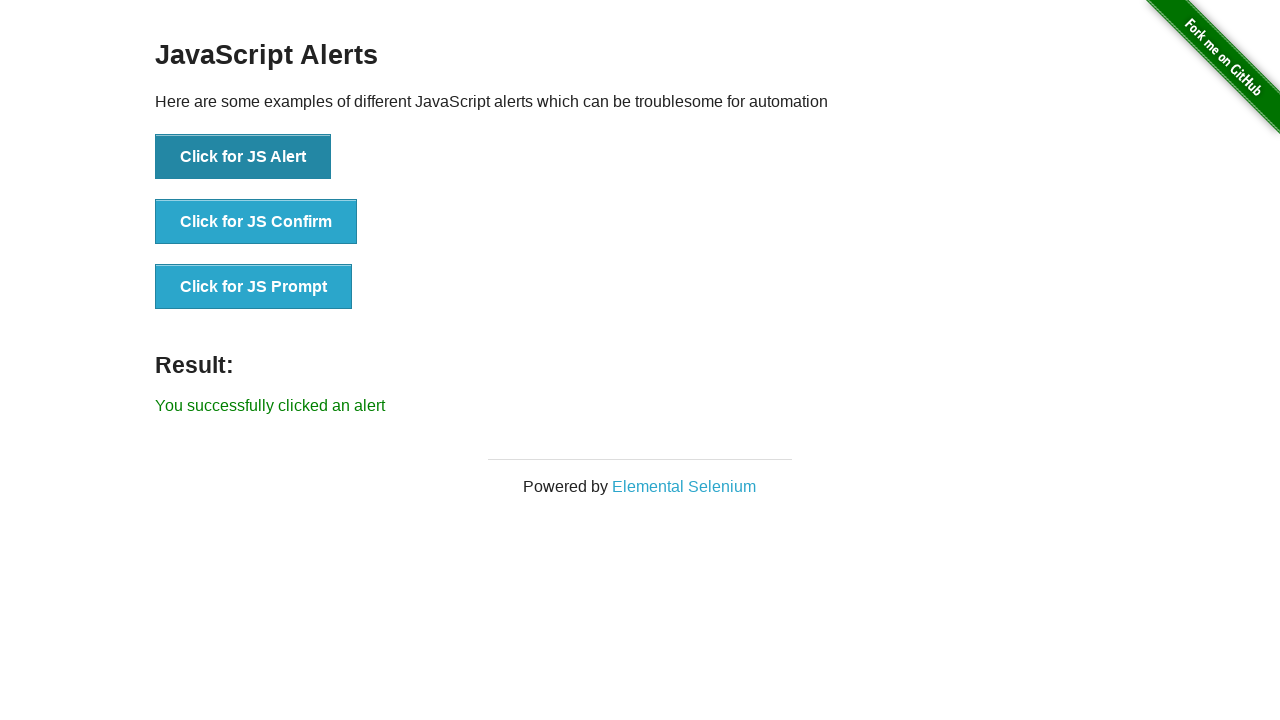

Waited 500ms for alert to be processed
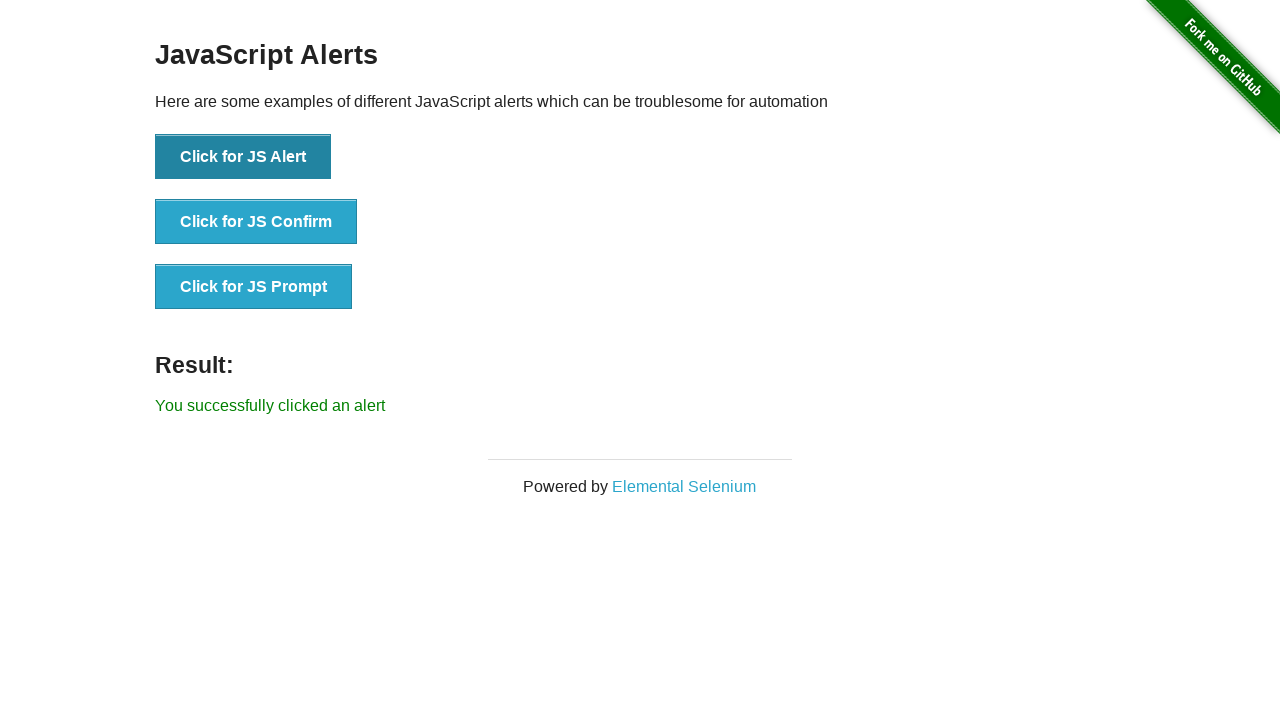

Clicked second button to trigger JavaScript confirm dialog at (256, 222) on button >> nth=1
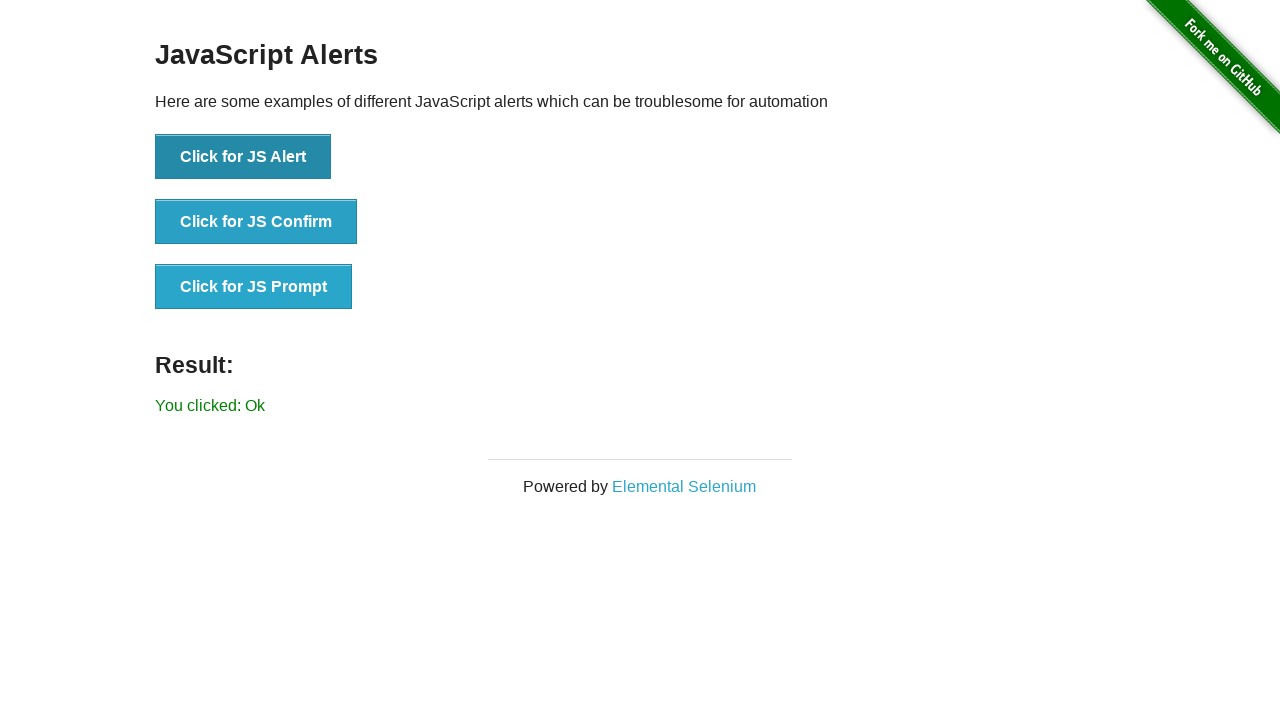

Set up dialog handler to dismiss confirm dialog
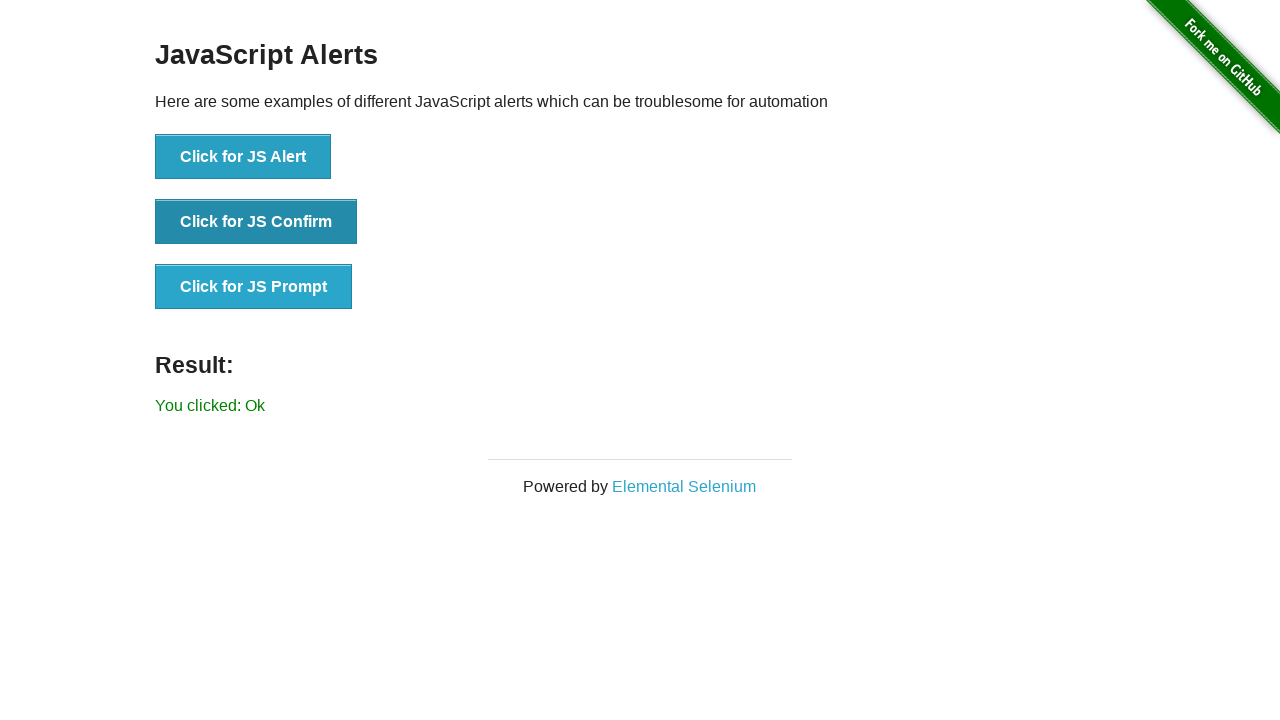

Waited 500ms for confirm dialog to be processed
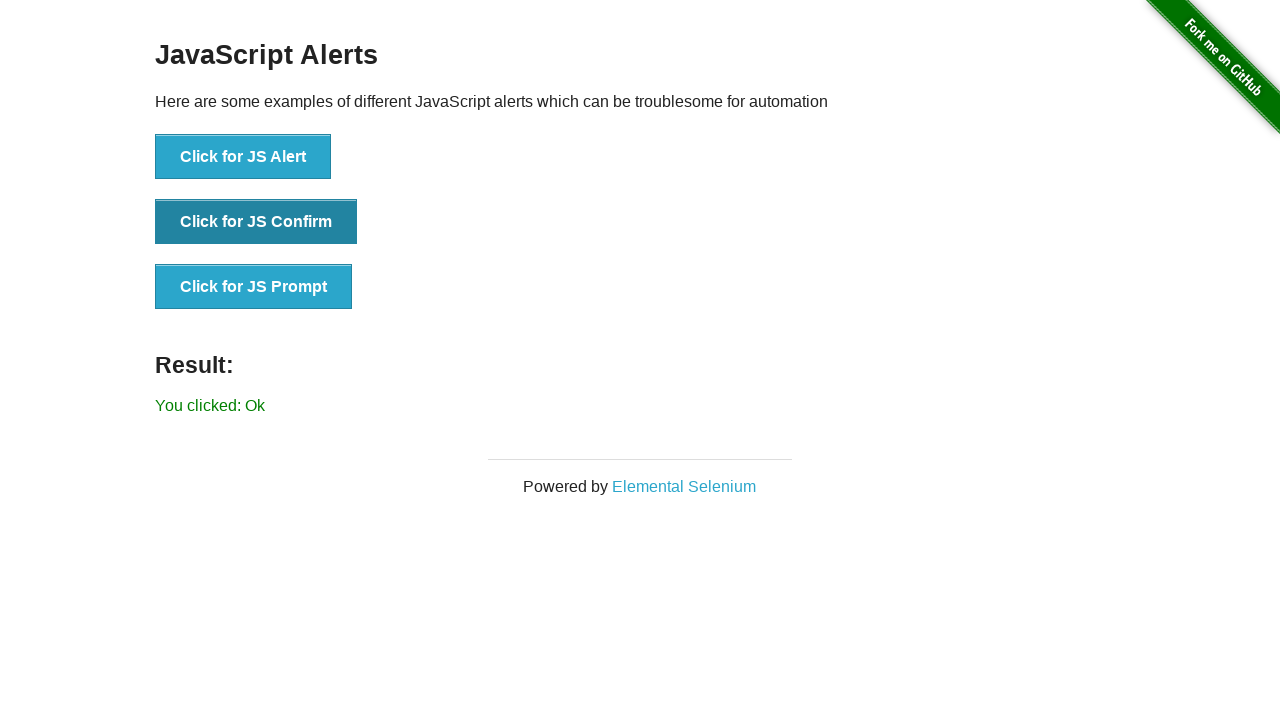

Clicked third button to trigger JavaScript prompt dialog at (254, 287) on button >> nth=2
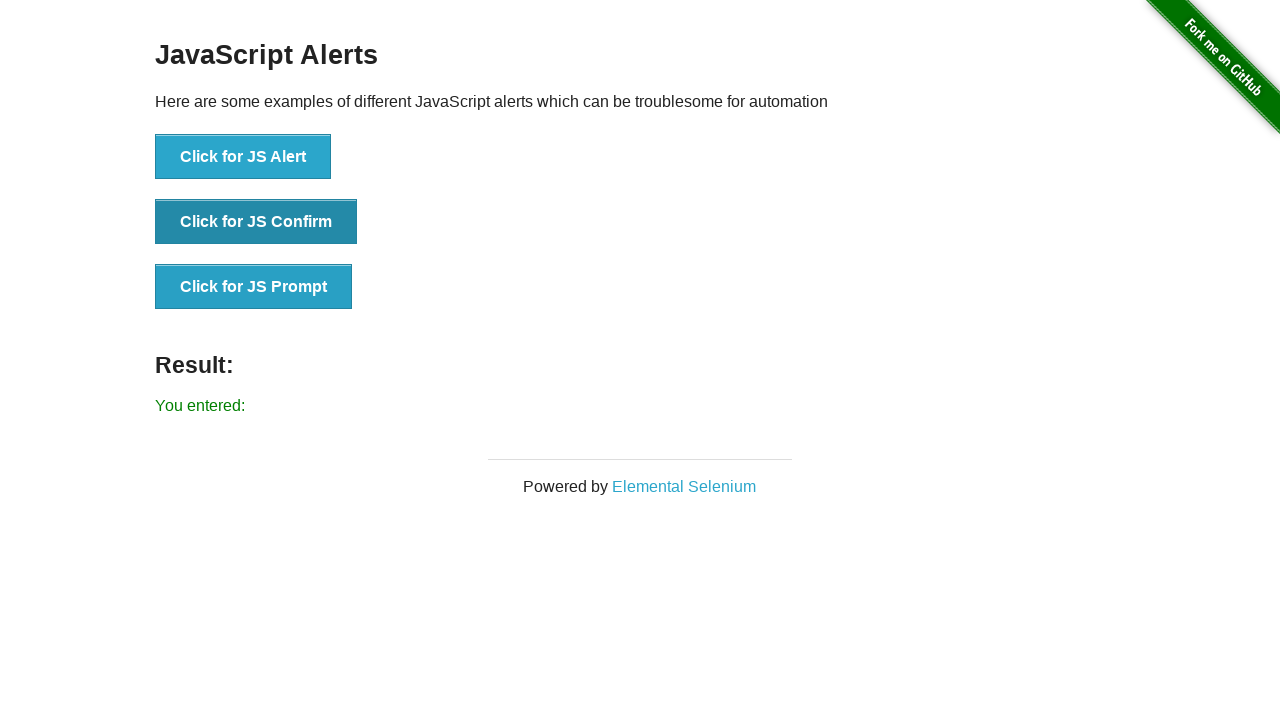

Set up dialog handler to accept prompt with text 'Merhaba Dünya'
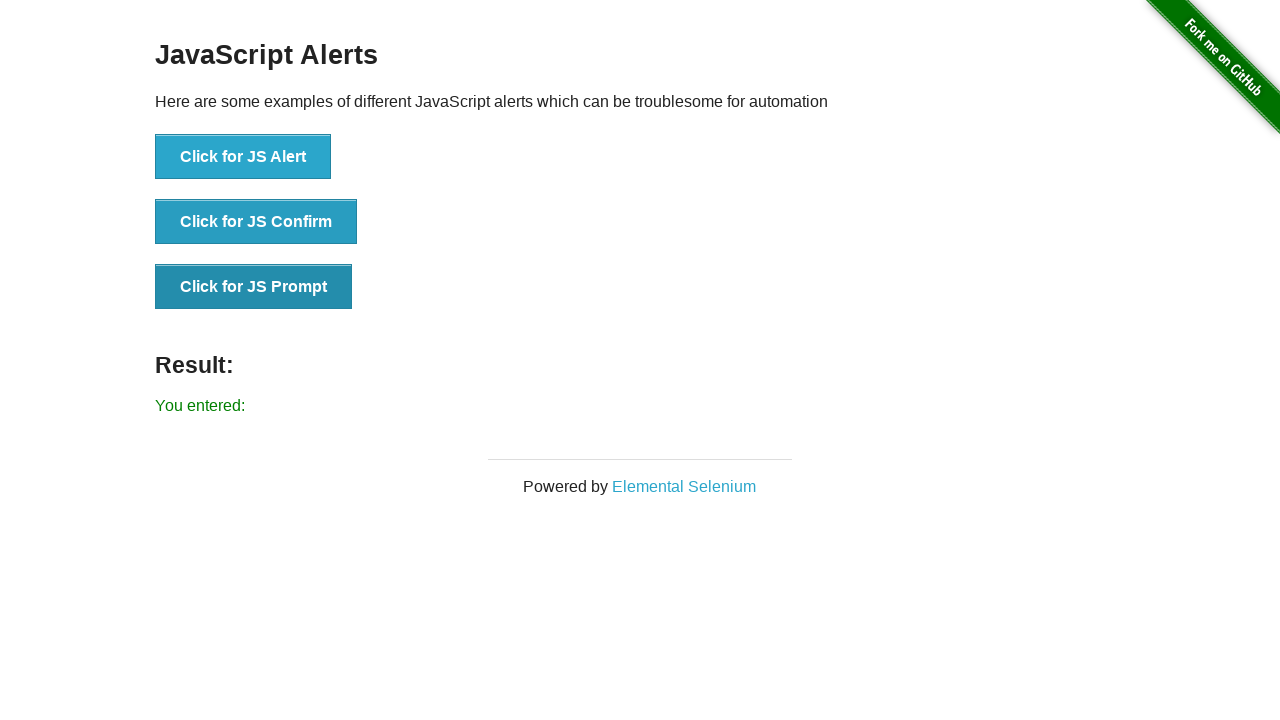

Waited 500ms for prompt dialog to be processed
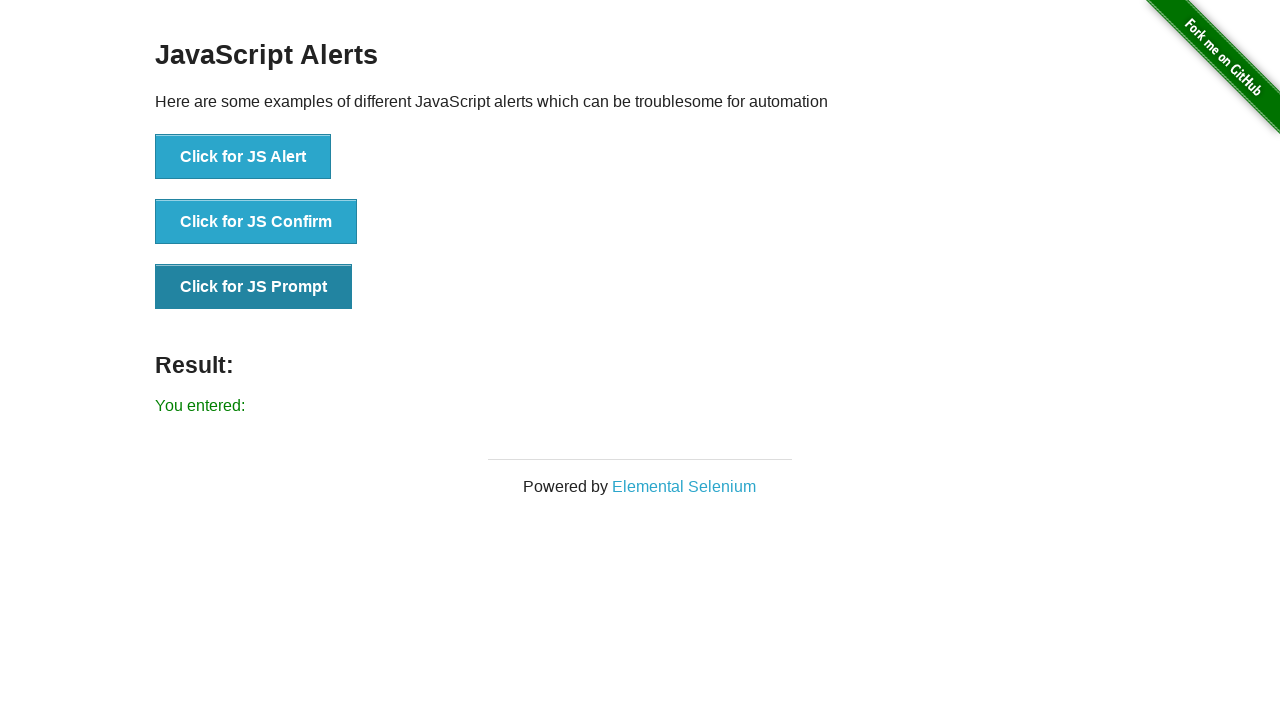

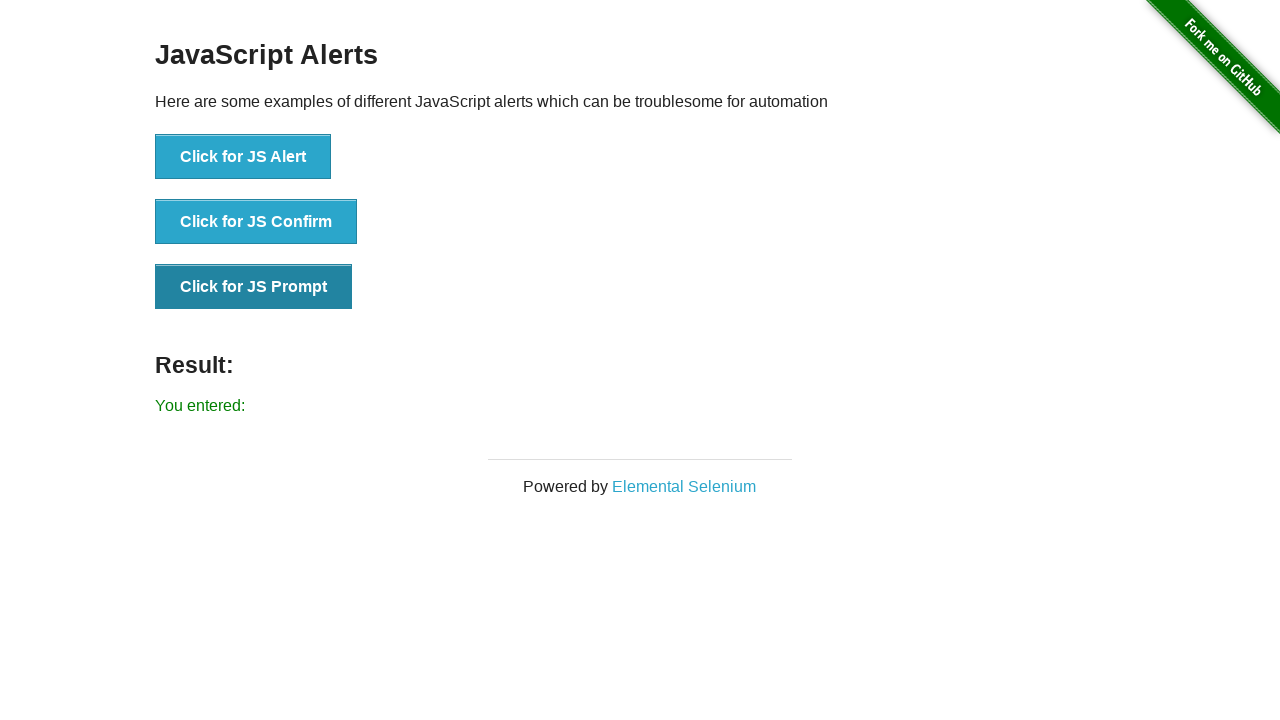